Tests date picker interaction by clicking on a date input field to open the date picker component

Starting URL: https://testautomationpractice.blogspot.com/

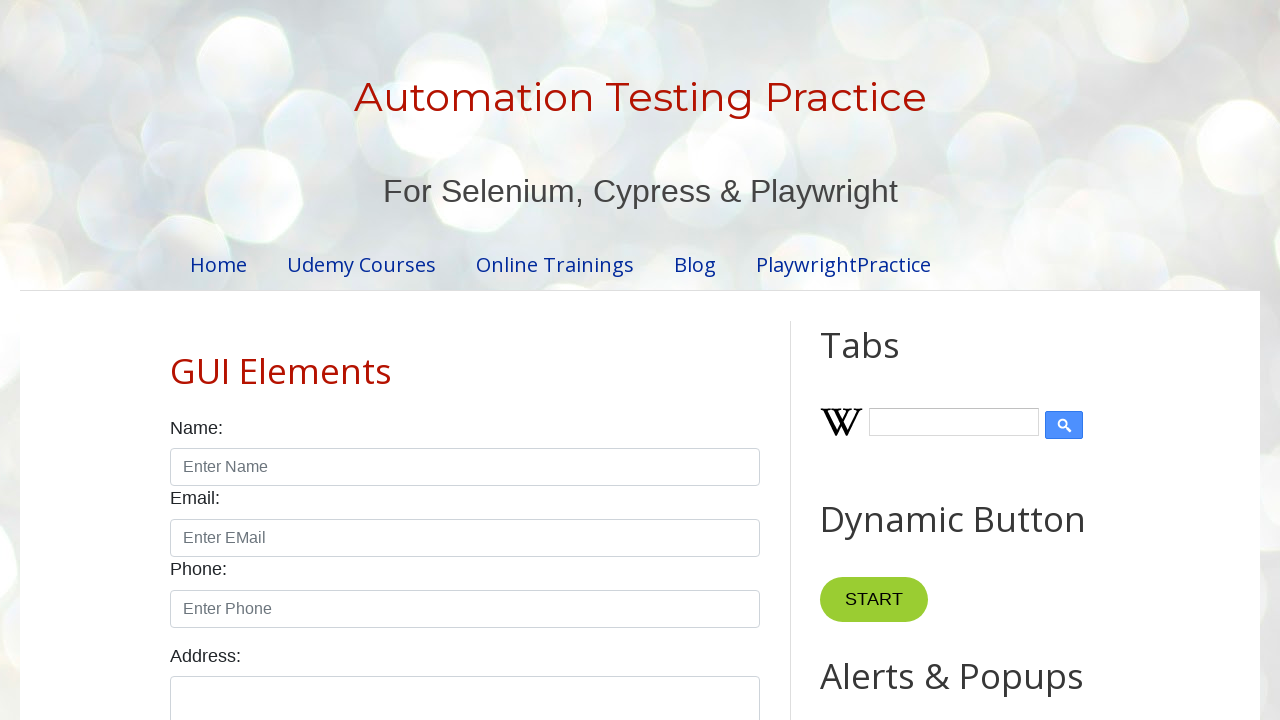

Clicked on date input field to open date picker at (520, 360) on input#txtDate
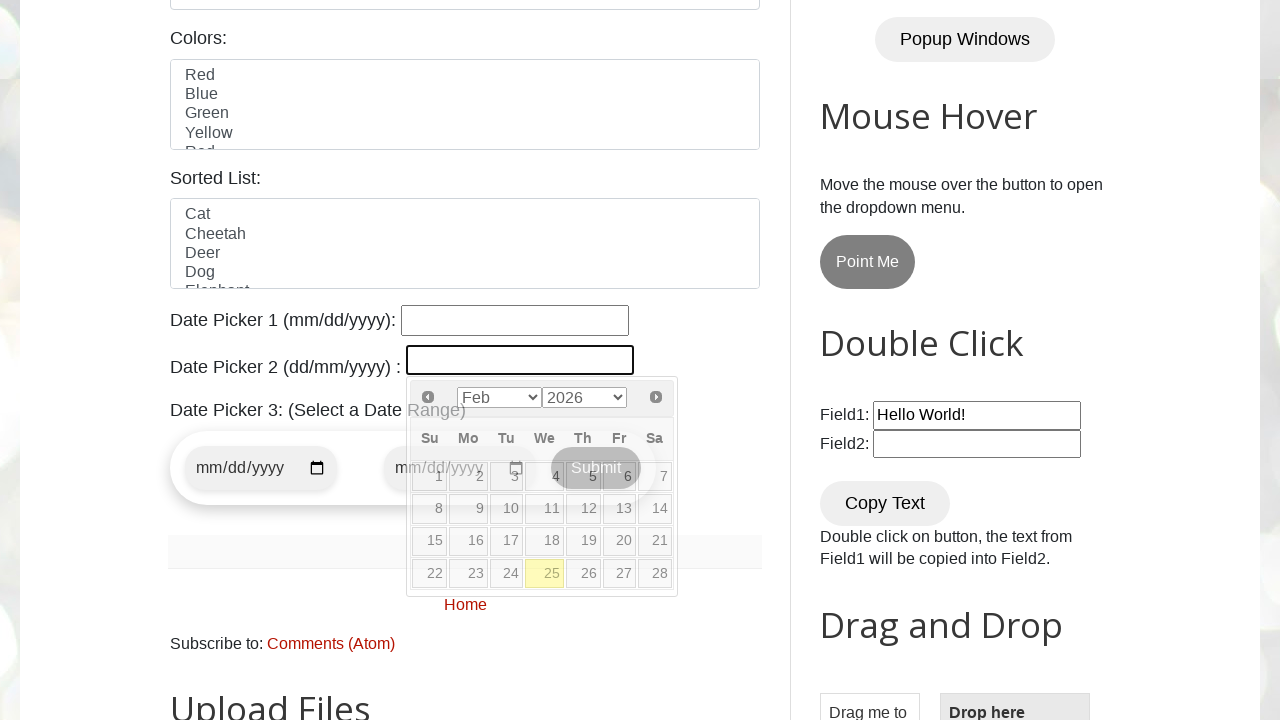

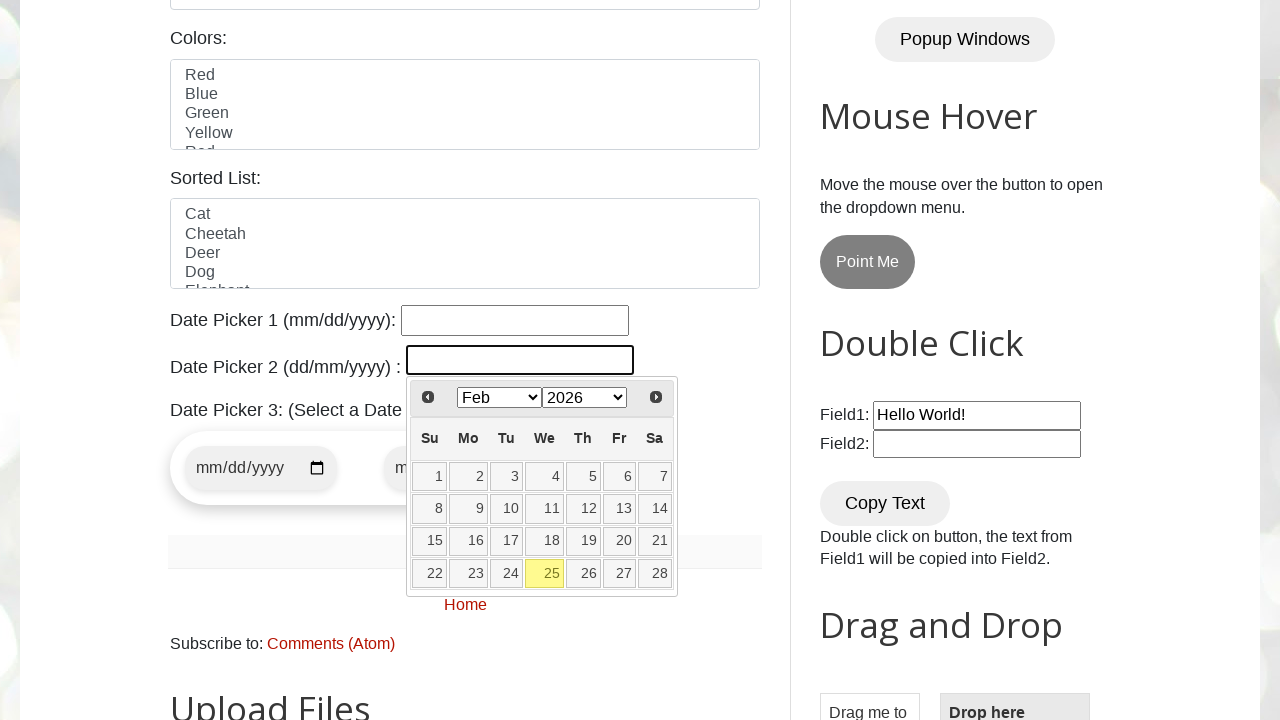